Tests a slow calculator web application by setting a delay time, performing a calculation (7+8), and verifying the result equals 15

Starting URL: https://bonigarcia.dev/selenium-webdriver-java/slow-calculator.html

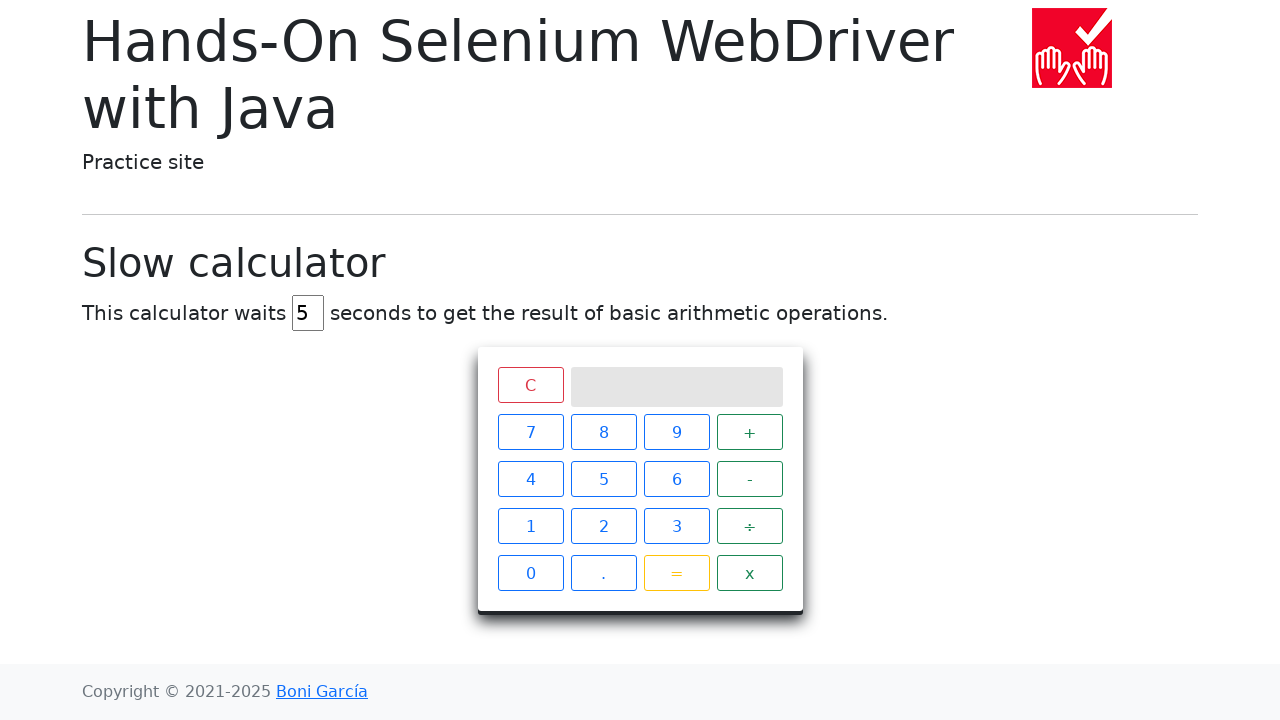

Navigated to slow calculator web application
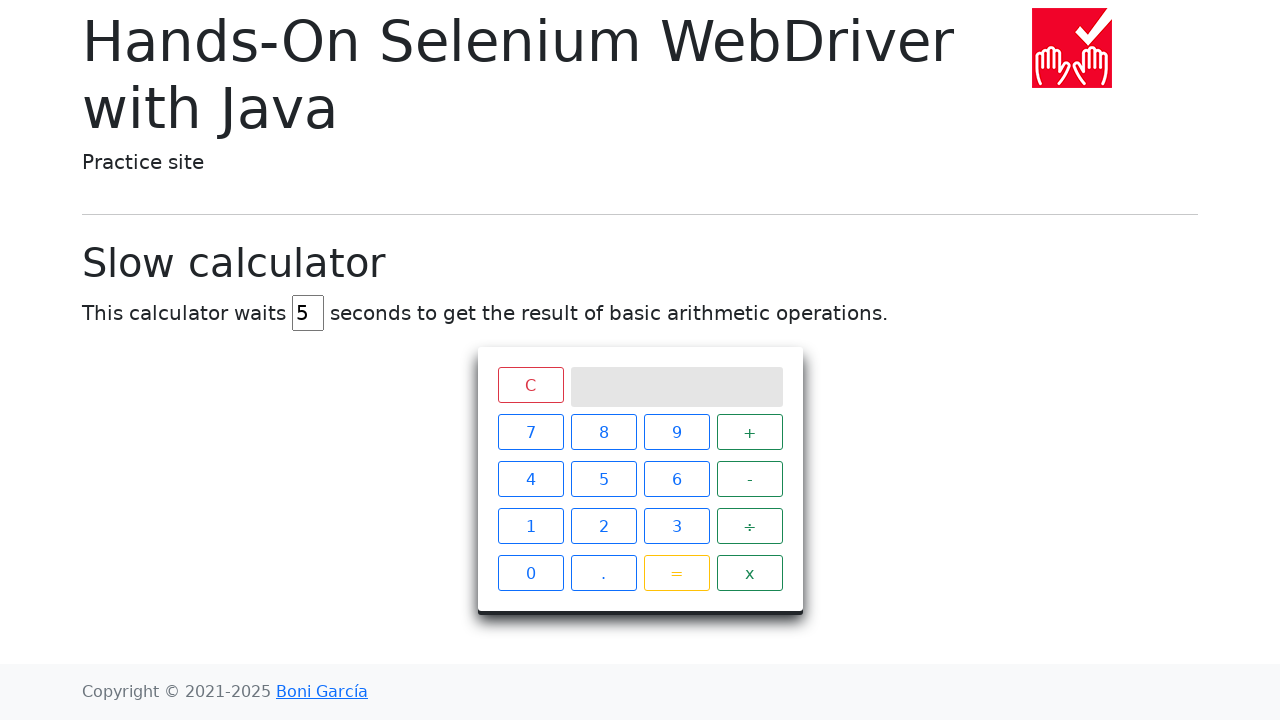

Cleared delay input field on #delay
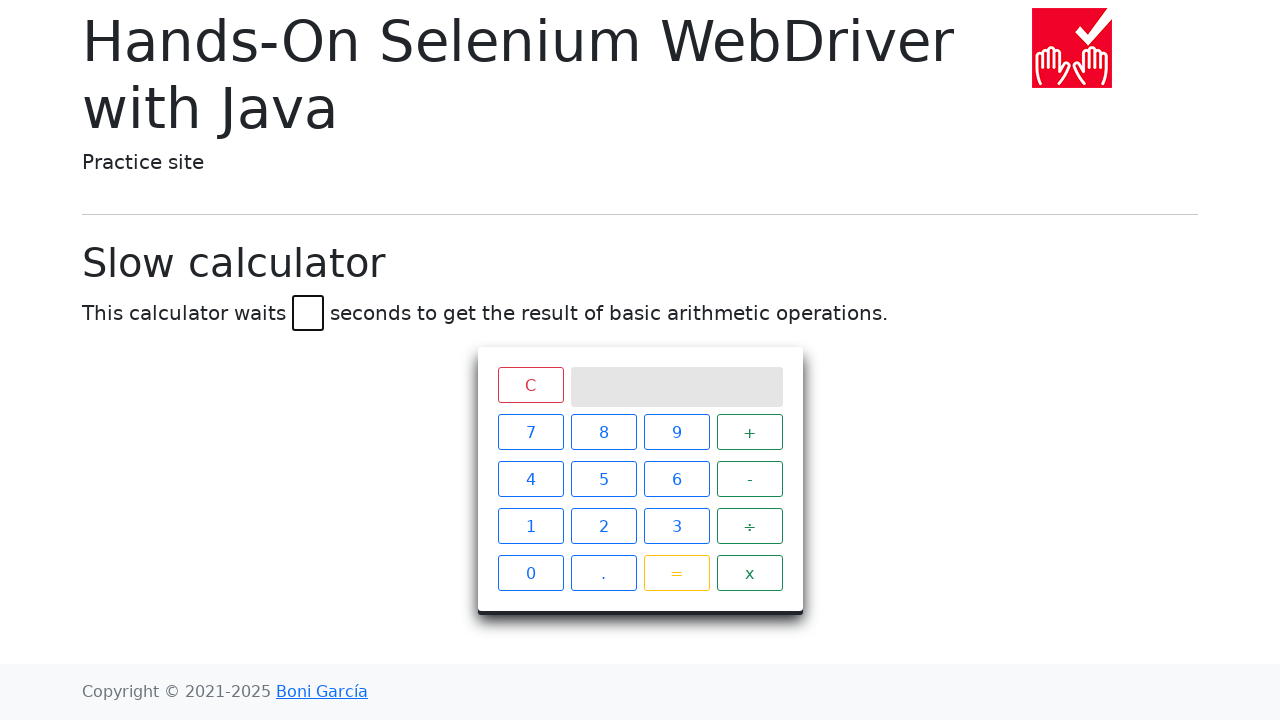

Set delay value to 45 seconds on #delay
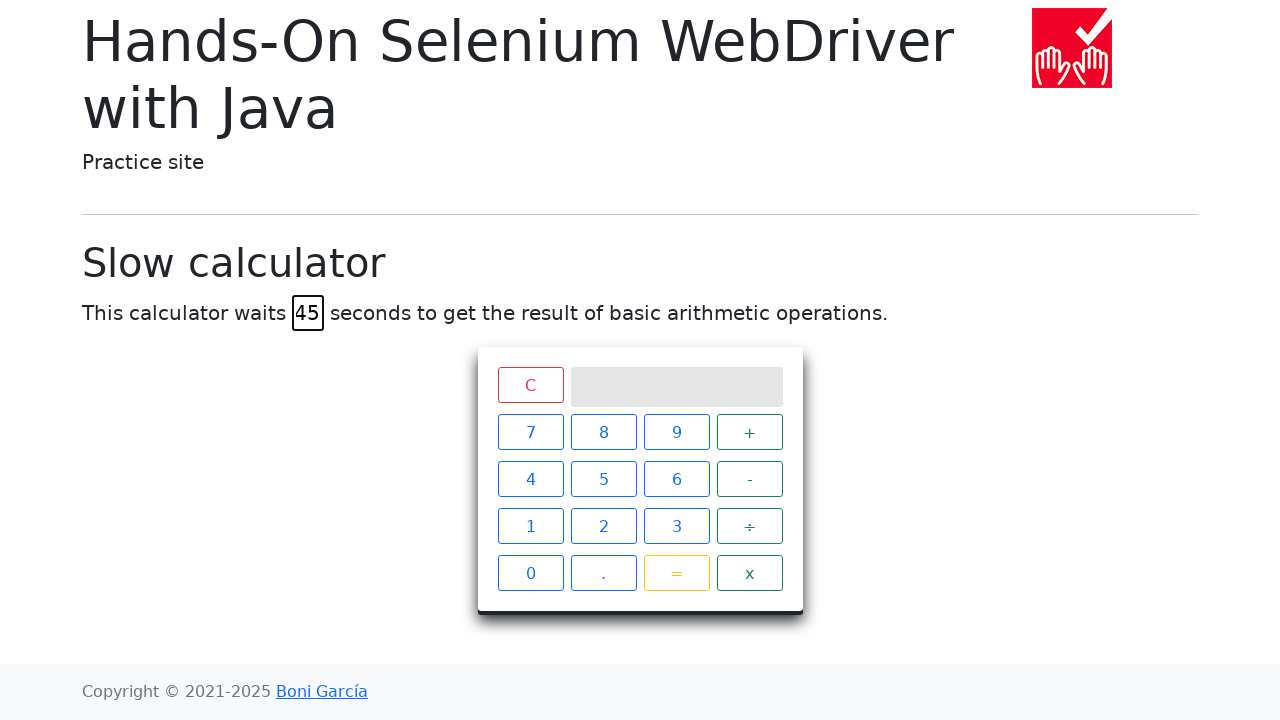

Clicked button 7 at (530, 432) on xpath=//*[@id="calculator"]/div[2]/span[1]
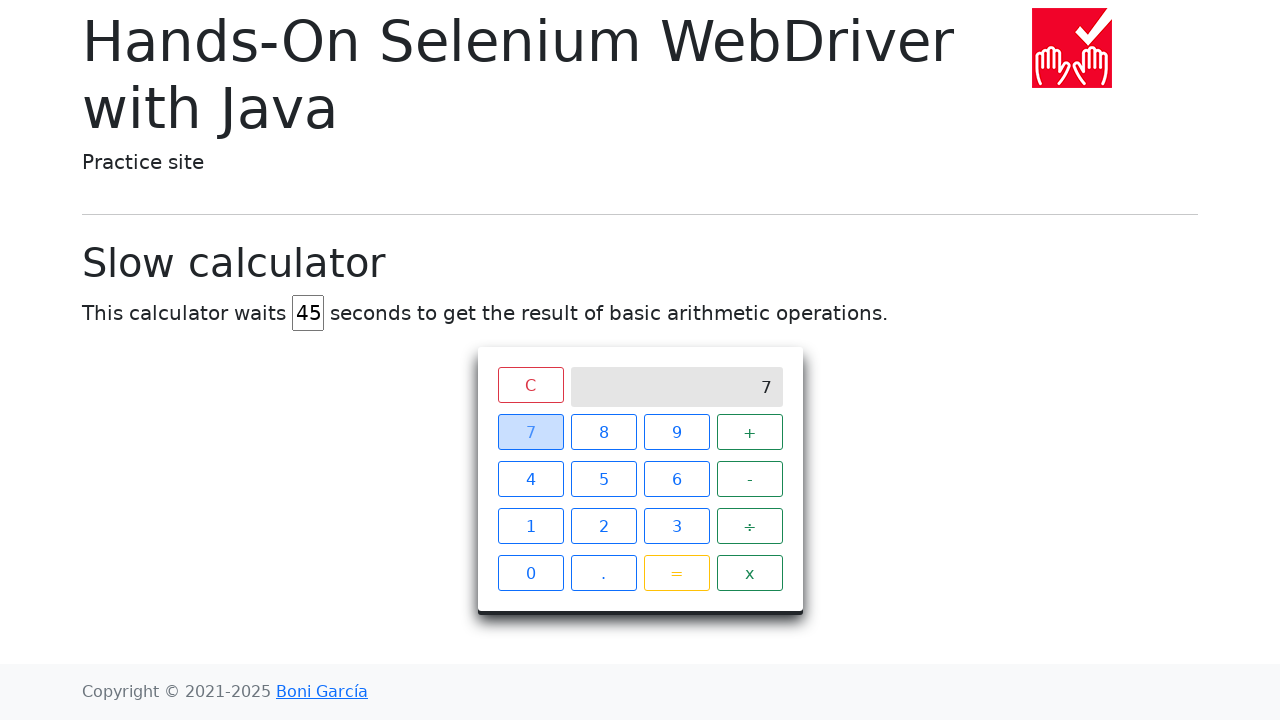

Clicked addition operator (+) at (750, 432) on xpath=//*[@id="calculator"]/div[2]/span[4]
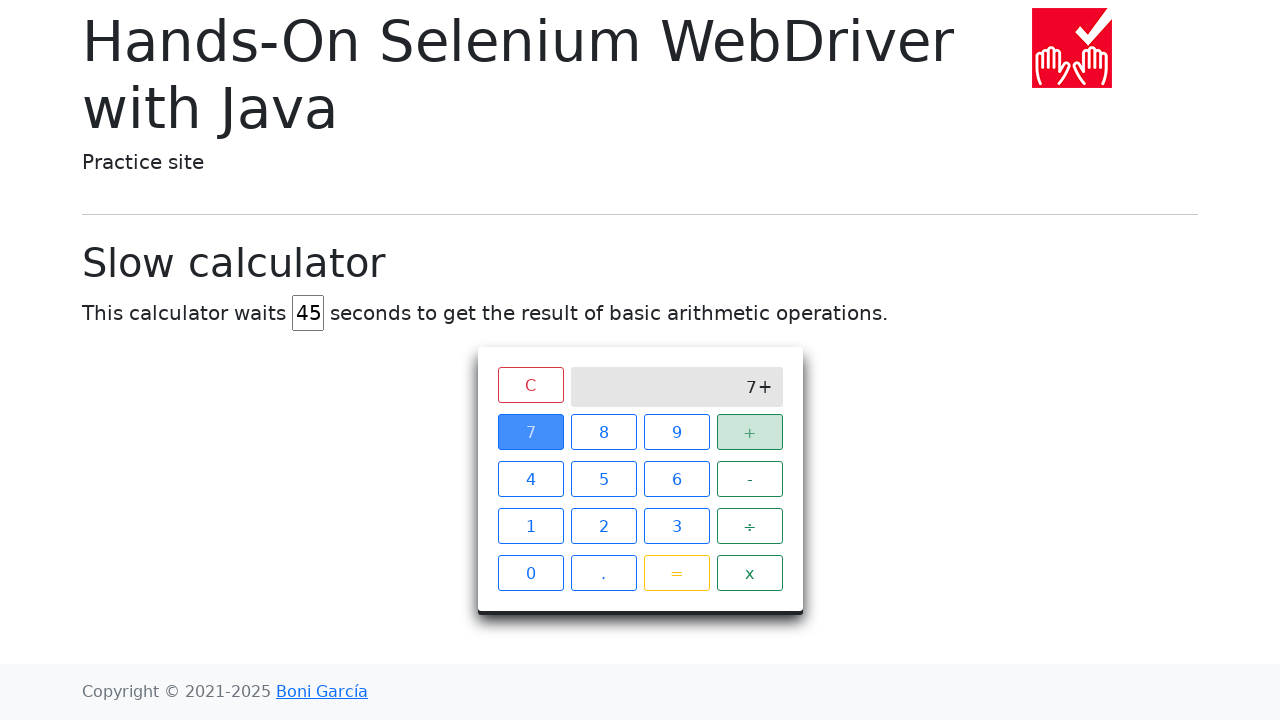

Clicked button 8 at (604, 432) on xpath=//*[@id="calculator"]/div[2]/span[2]
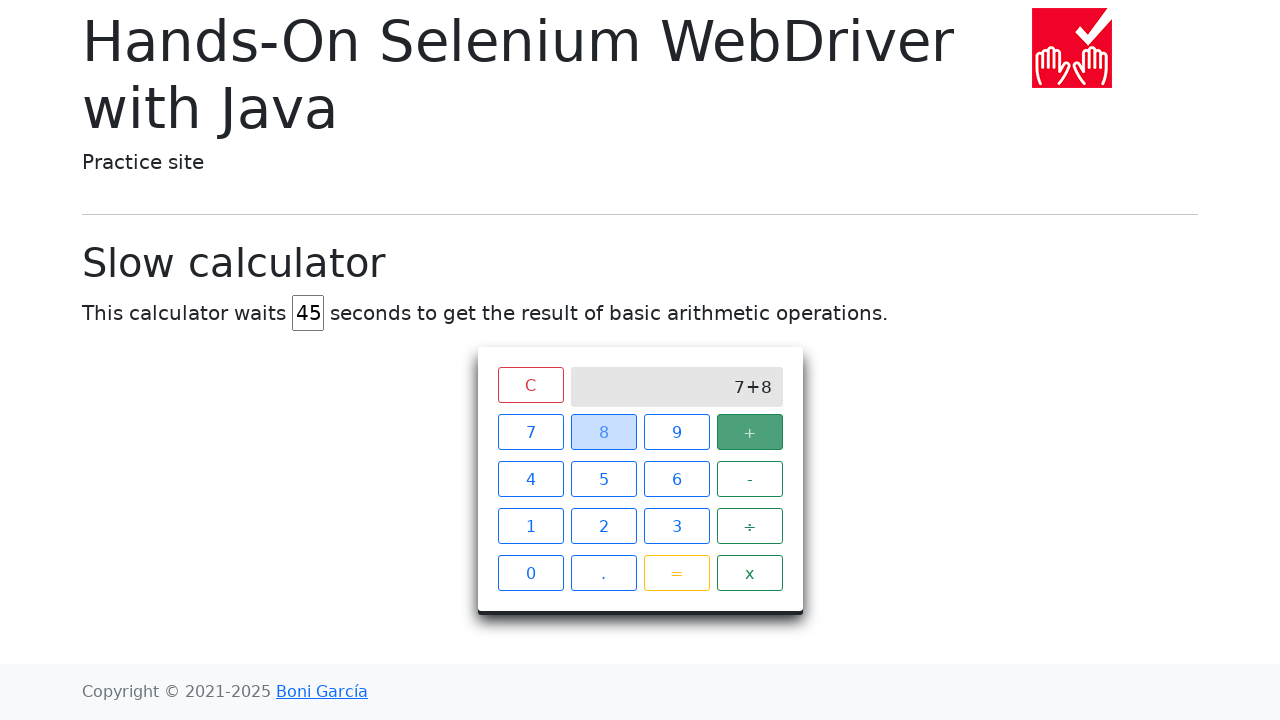

Clicked equals button to calculate result at (676, 573) on xpath=//*[@id="calculator"]/div[2]/span[15]
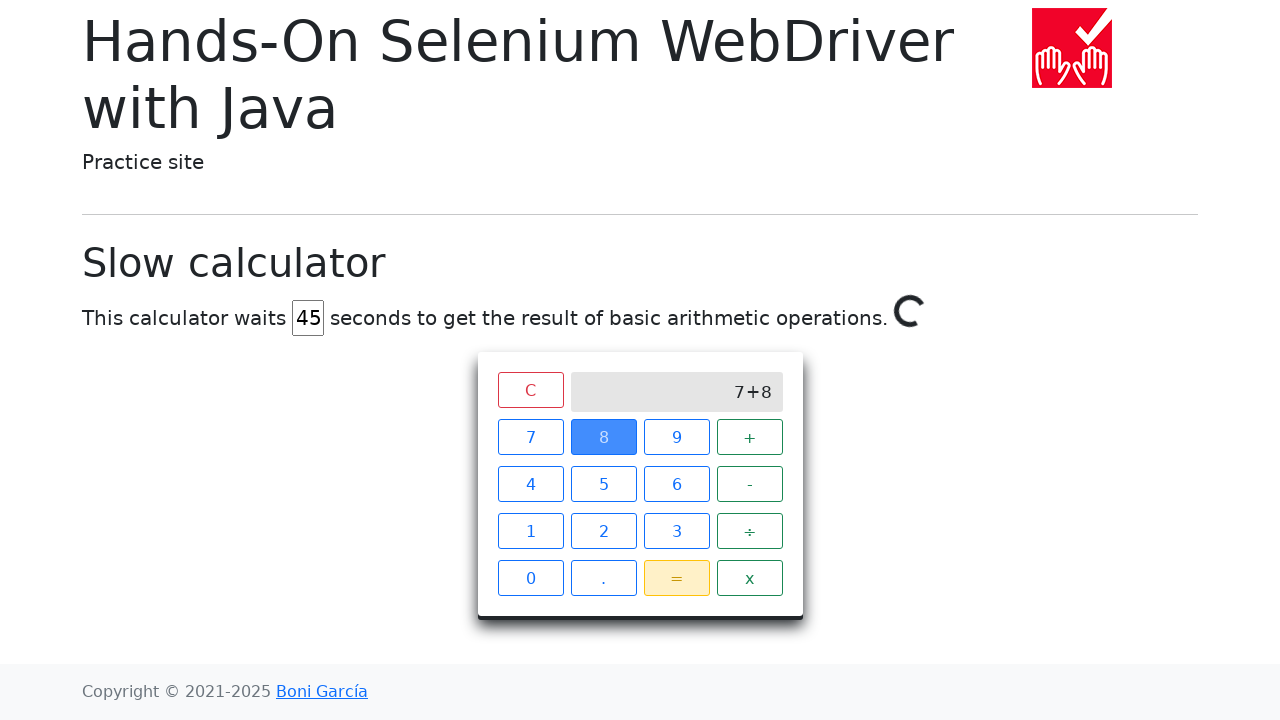

Calculator computation completed with result 15
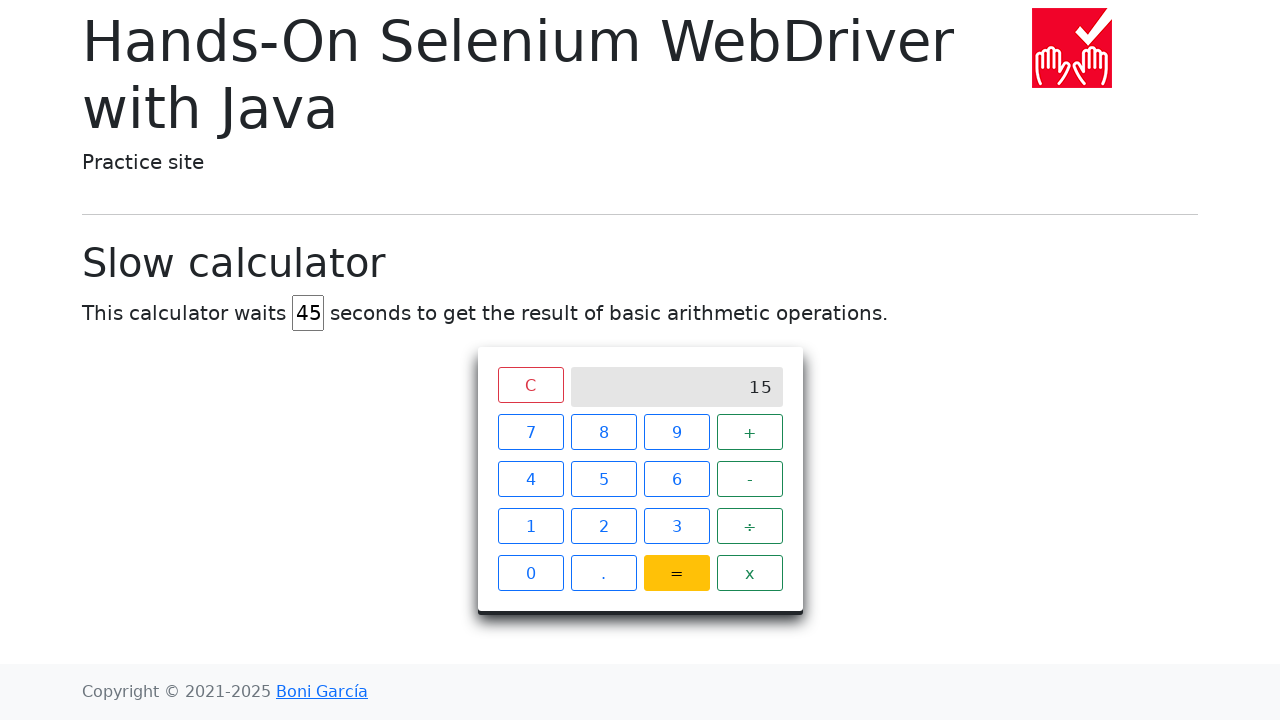

Verified calculation result equals 15
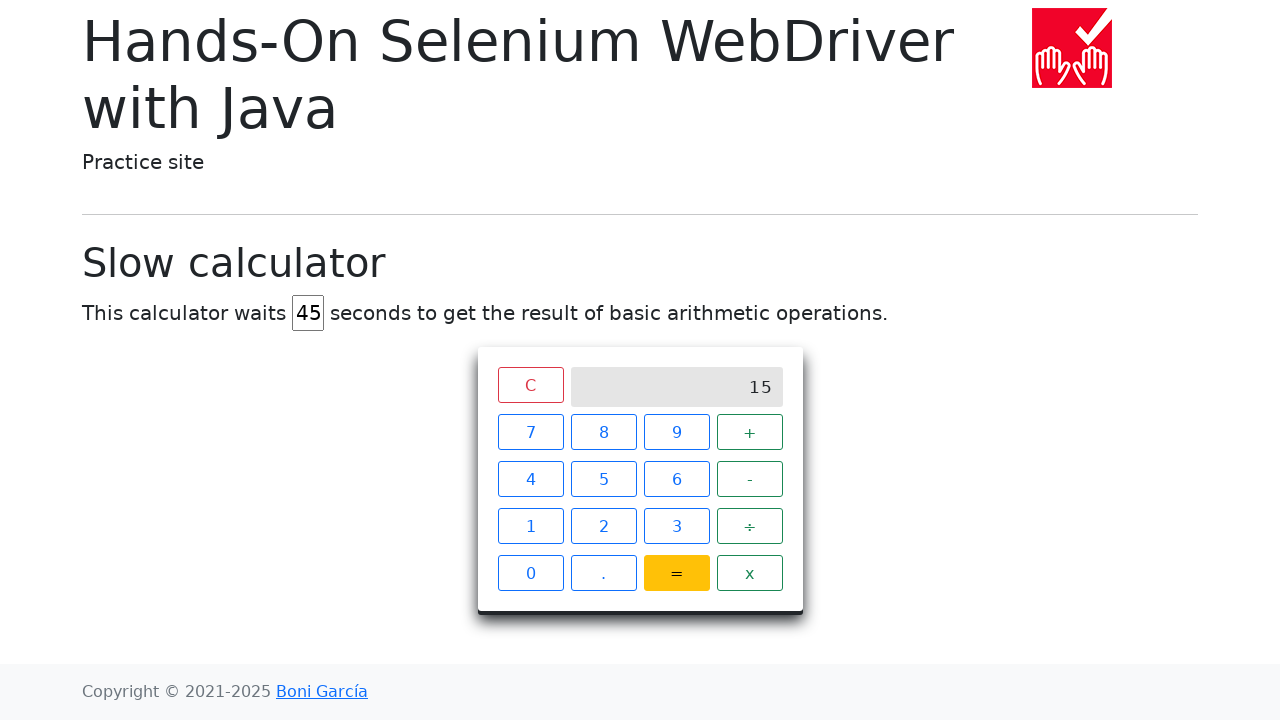

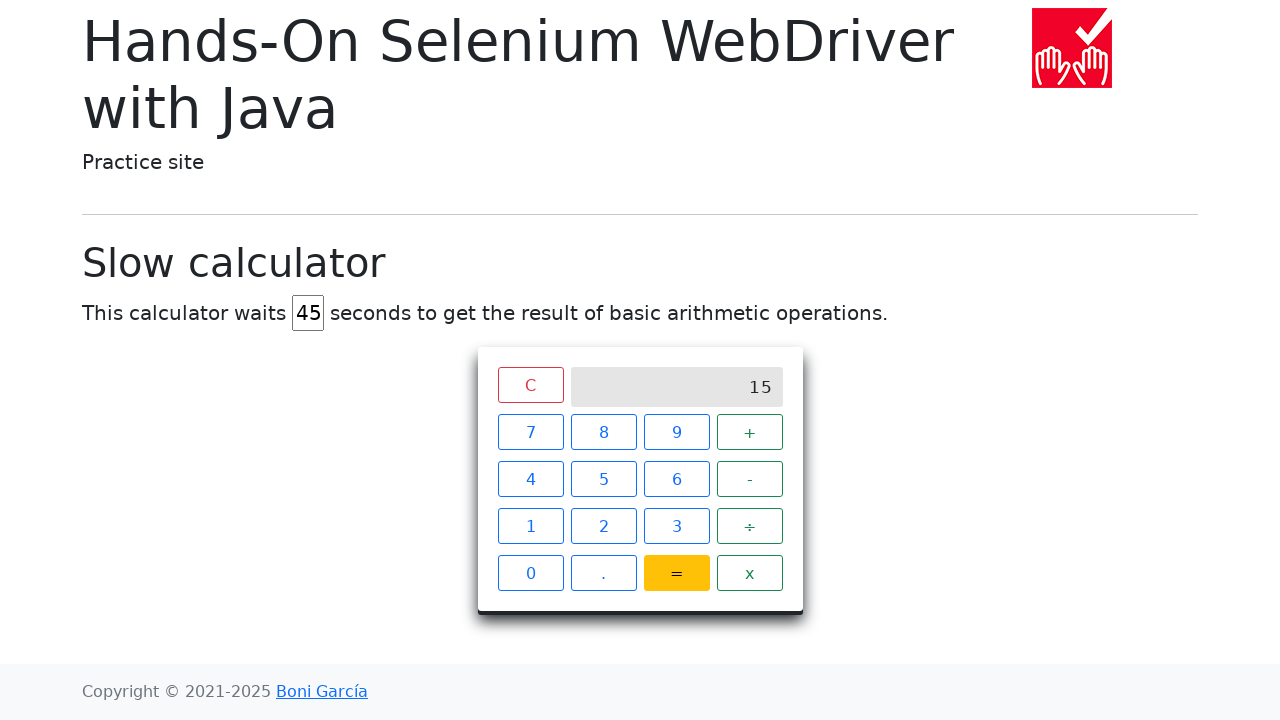